Tests drag and drop functionality by dragging element from column A to column B

Starting URL: https://the-internet.herokuapp.com/drag_and_drop

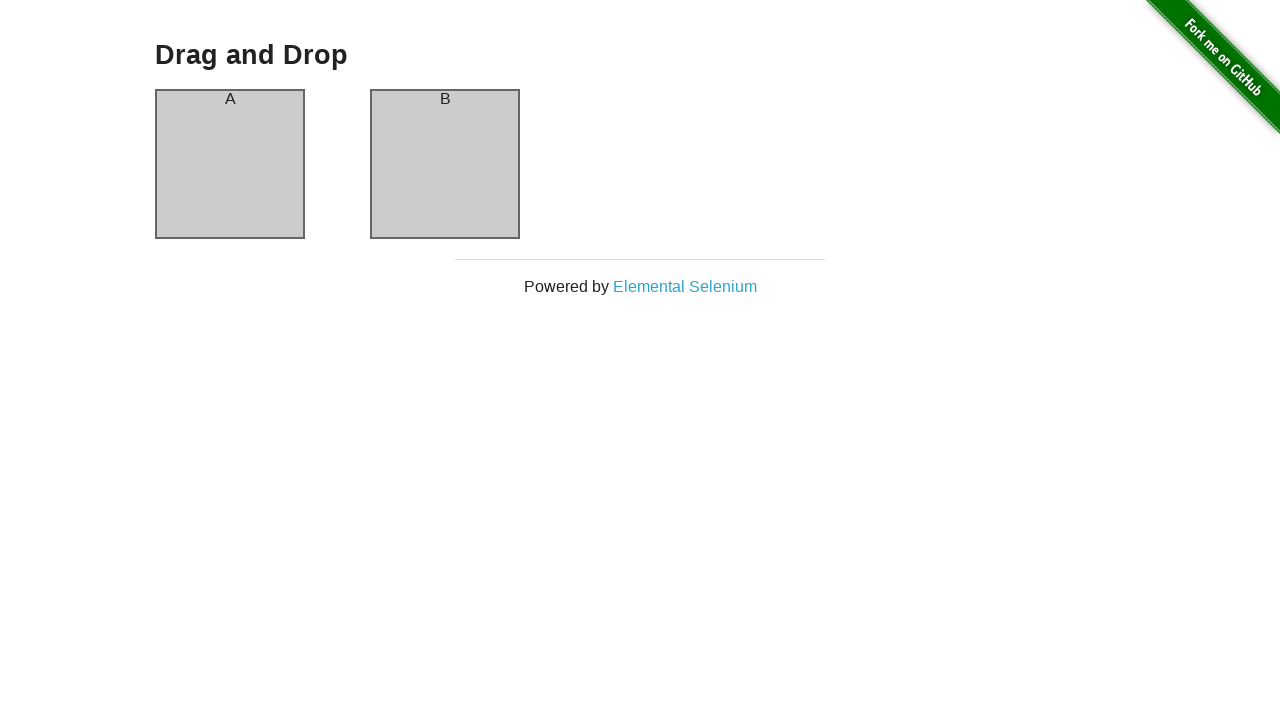

Located column A element
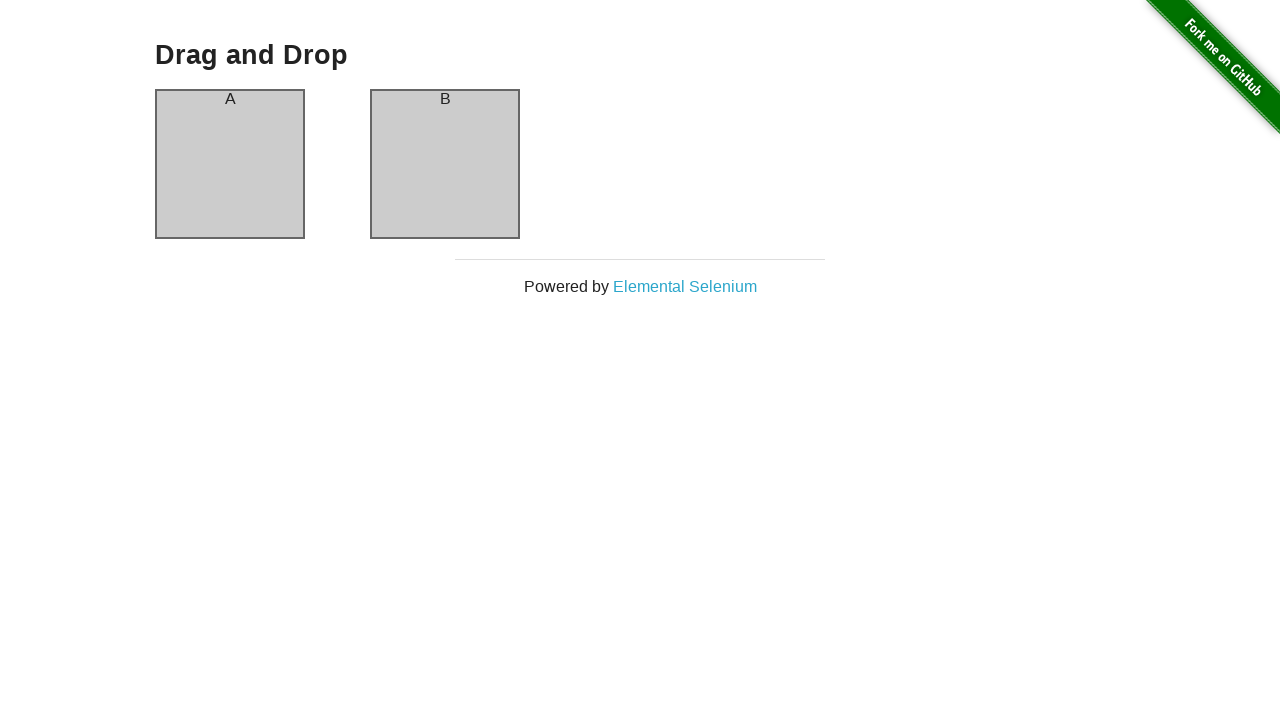

Located column B element
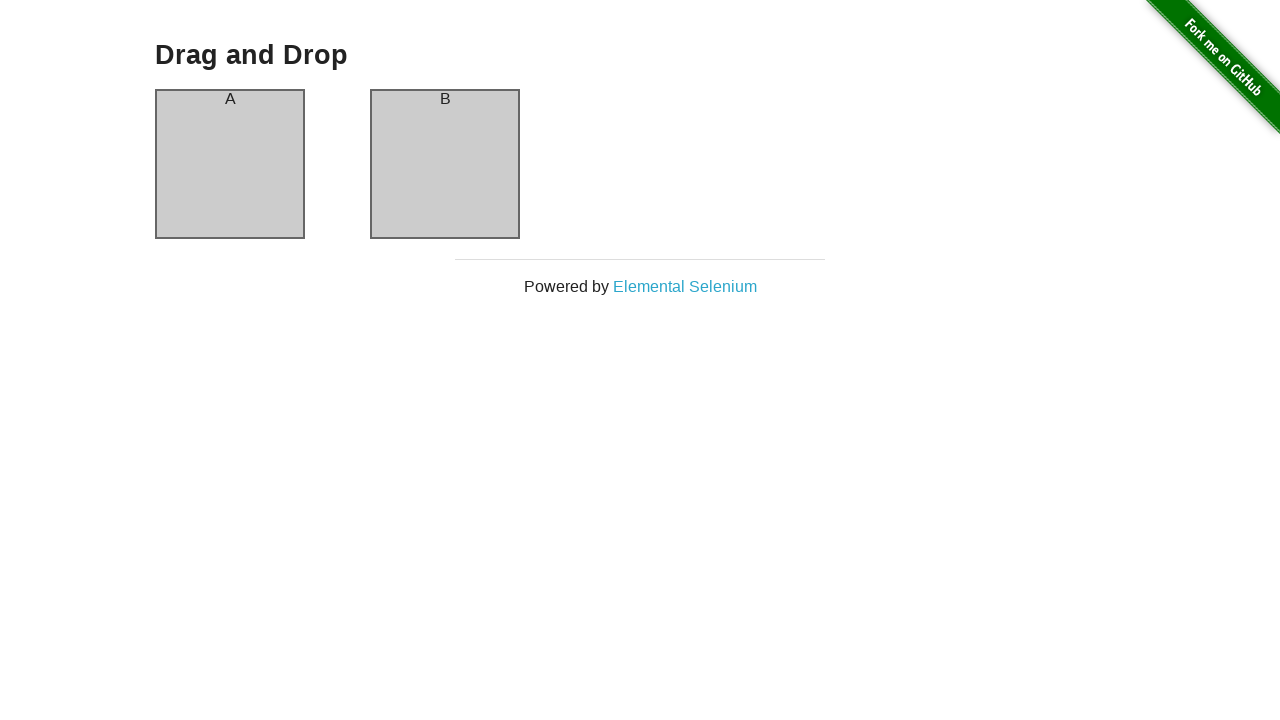

Dragged element from column A to column B at (445, 164)
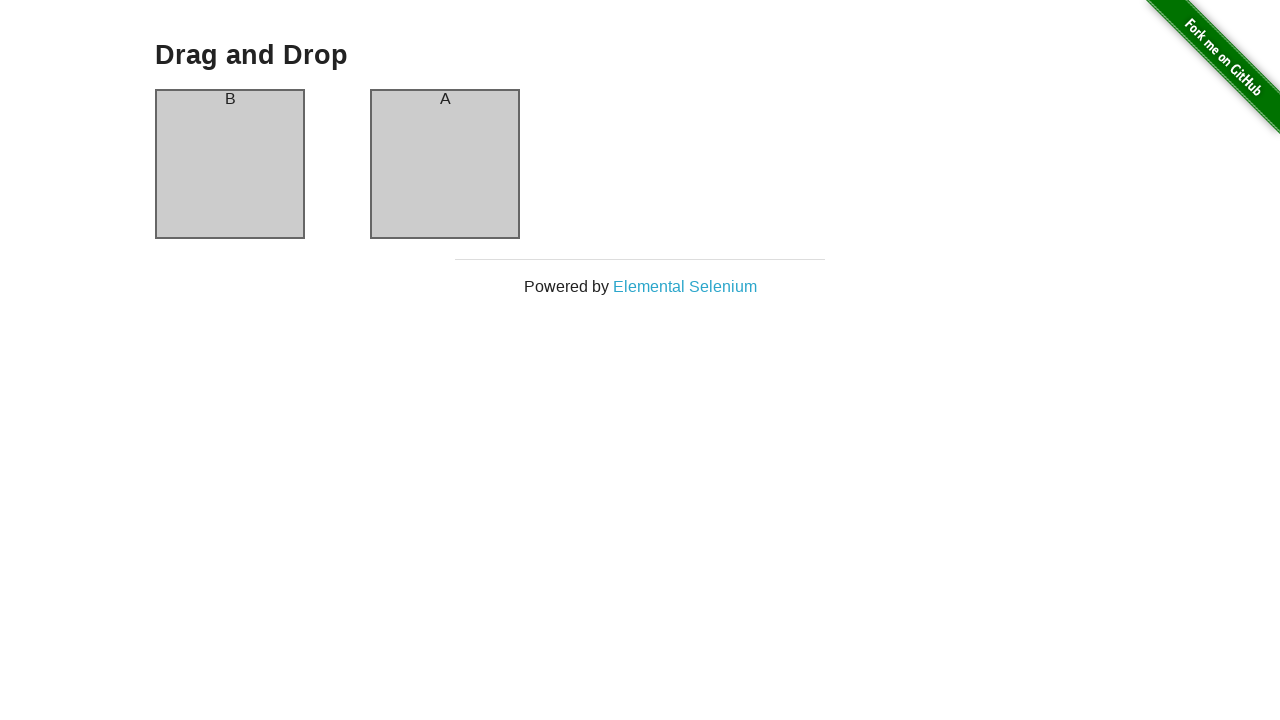

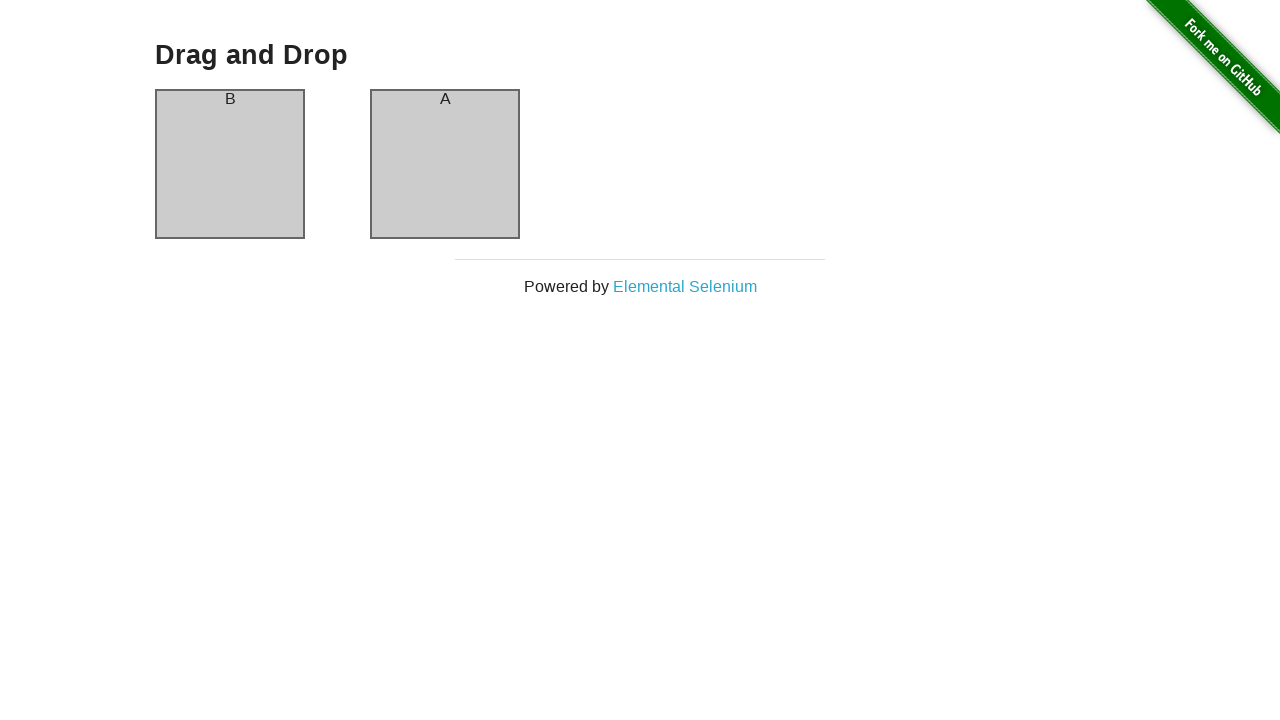